Tests that a todo item is removed when edited to an empty string

Starting URL: https://demo.playwright.dev/todomvc

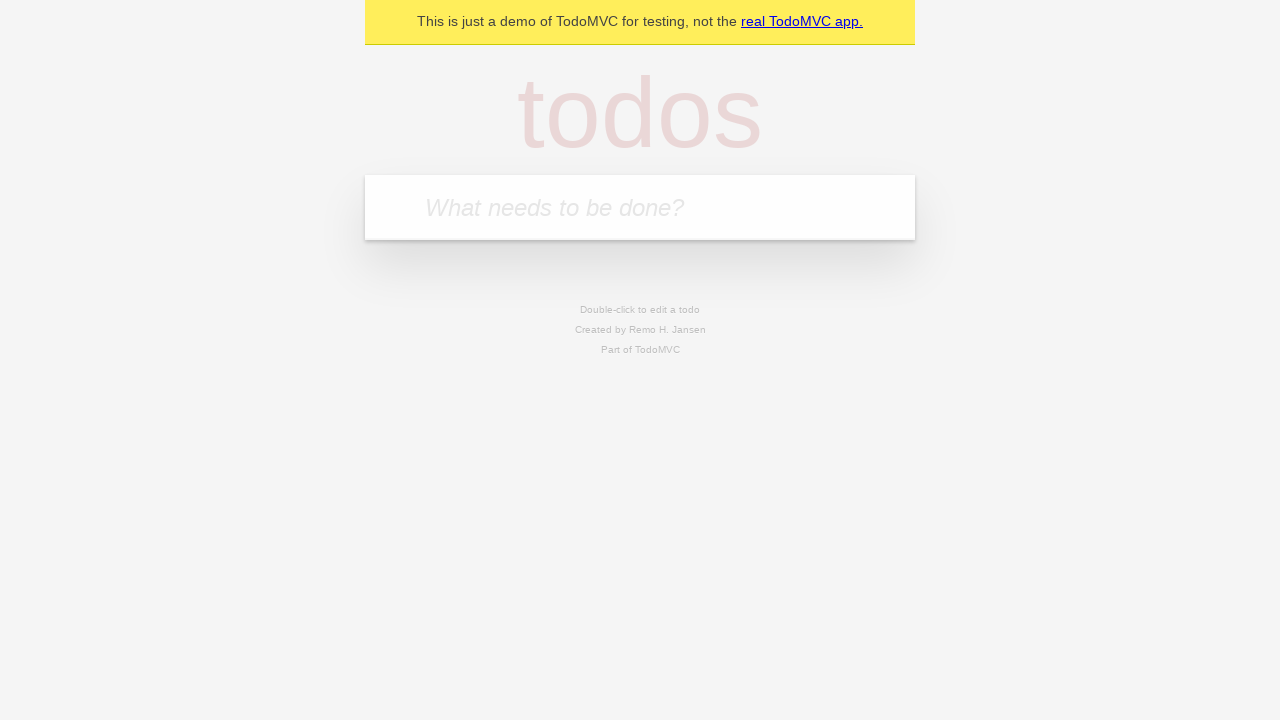

Filled new todo input with 'buy some cheese' on internal:attr=[placeholder="What needs to be done?"i]
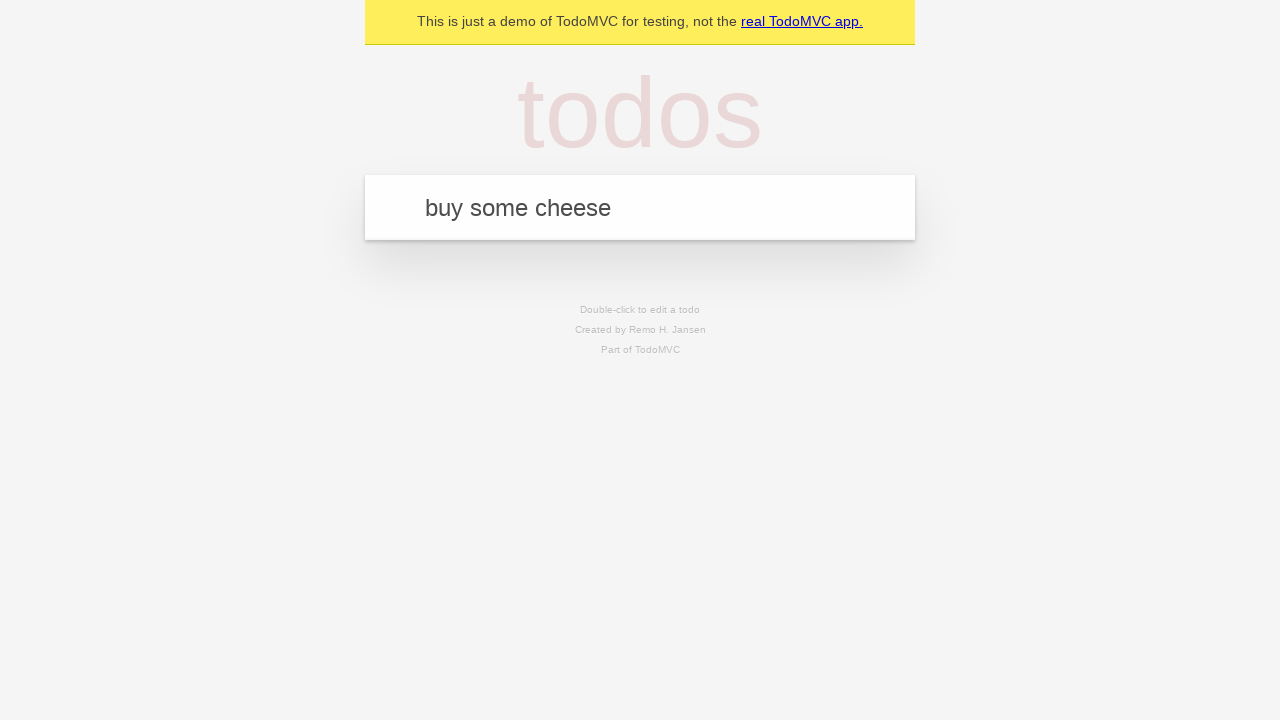

Pressed Enter to add todo item 'buy some cheese' on internal:attr=[placeholder="What needs to be done?"i]
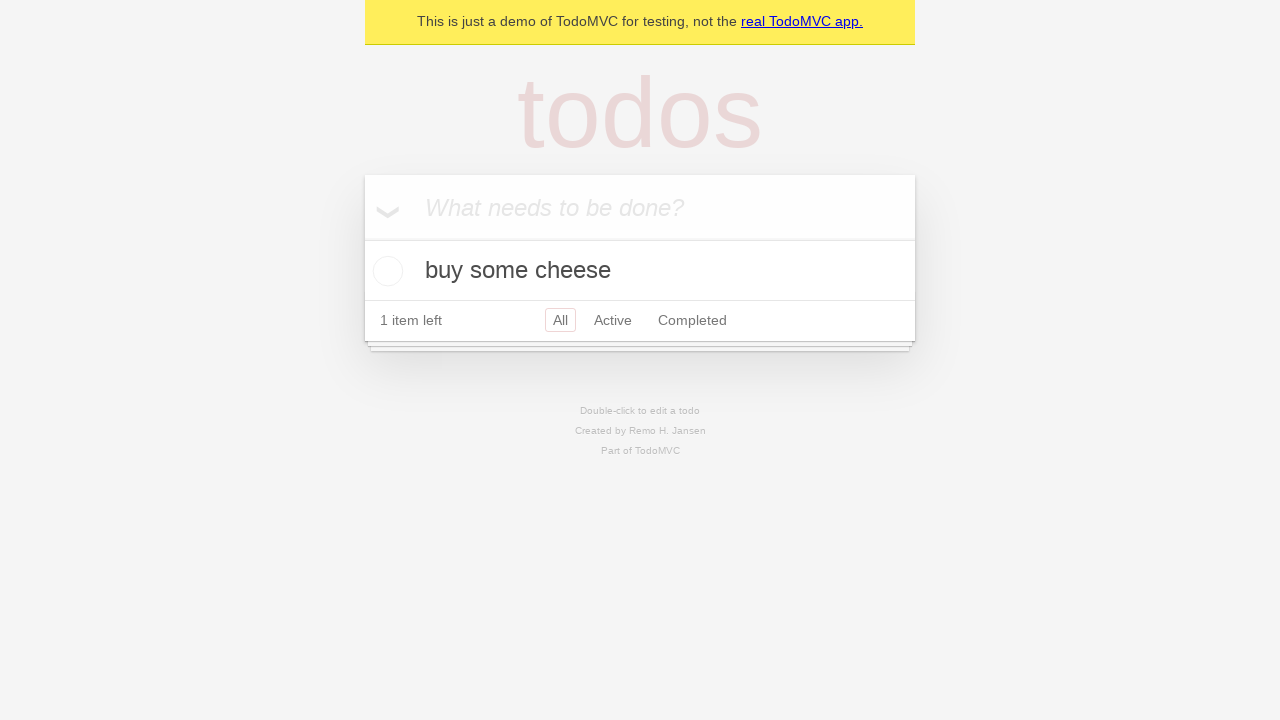

Filled new todo input with 'feed the cat' on internal:attr=[placeholder="What needs to be done?"i]
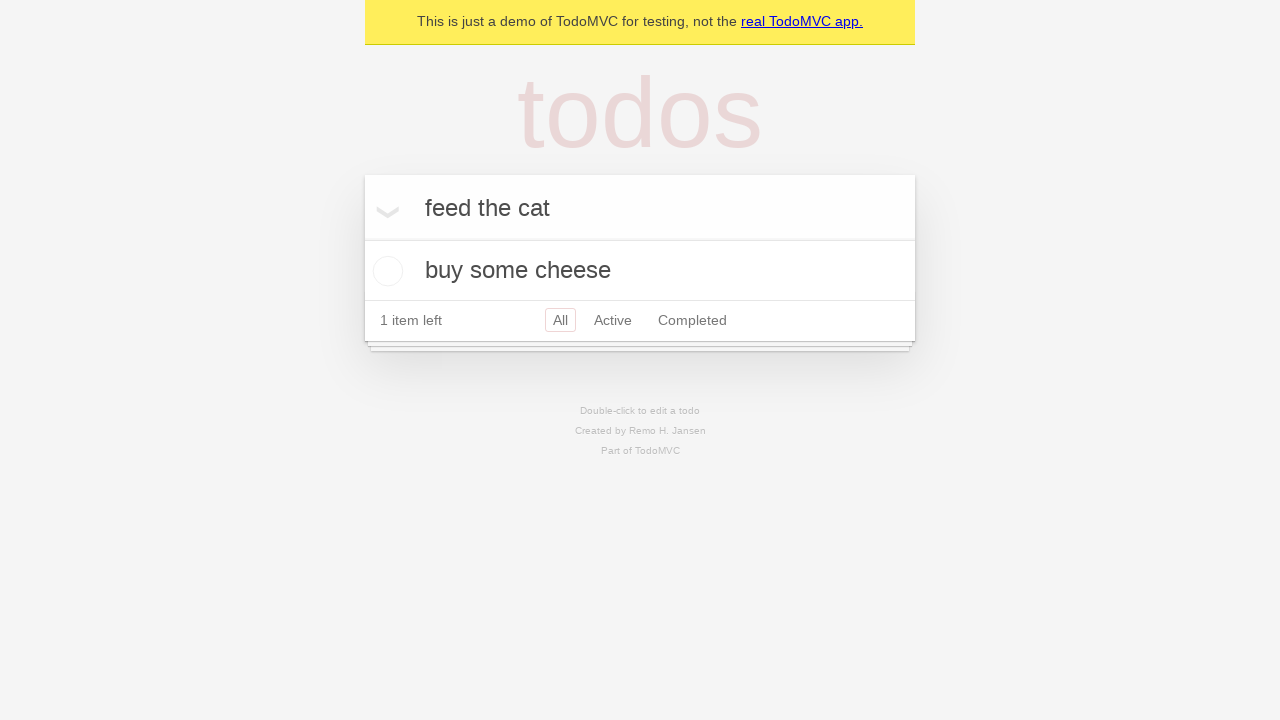

Pressed Enter to add todo item 'feed the cat' on internal:attr=[placeholder="What needs to be done?"i]
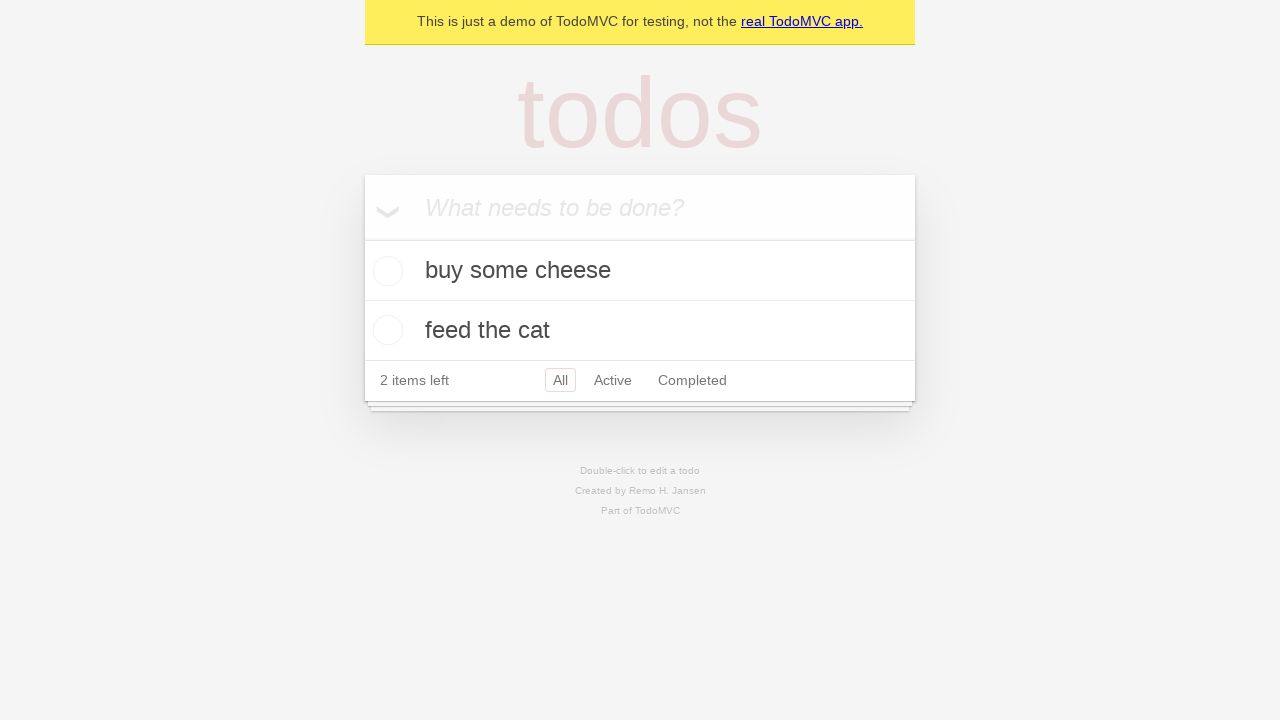

Filled new todo input with 'book a doctors appointment' on internal:attr=[placeholder="What needs to be done?"i]
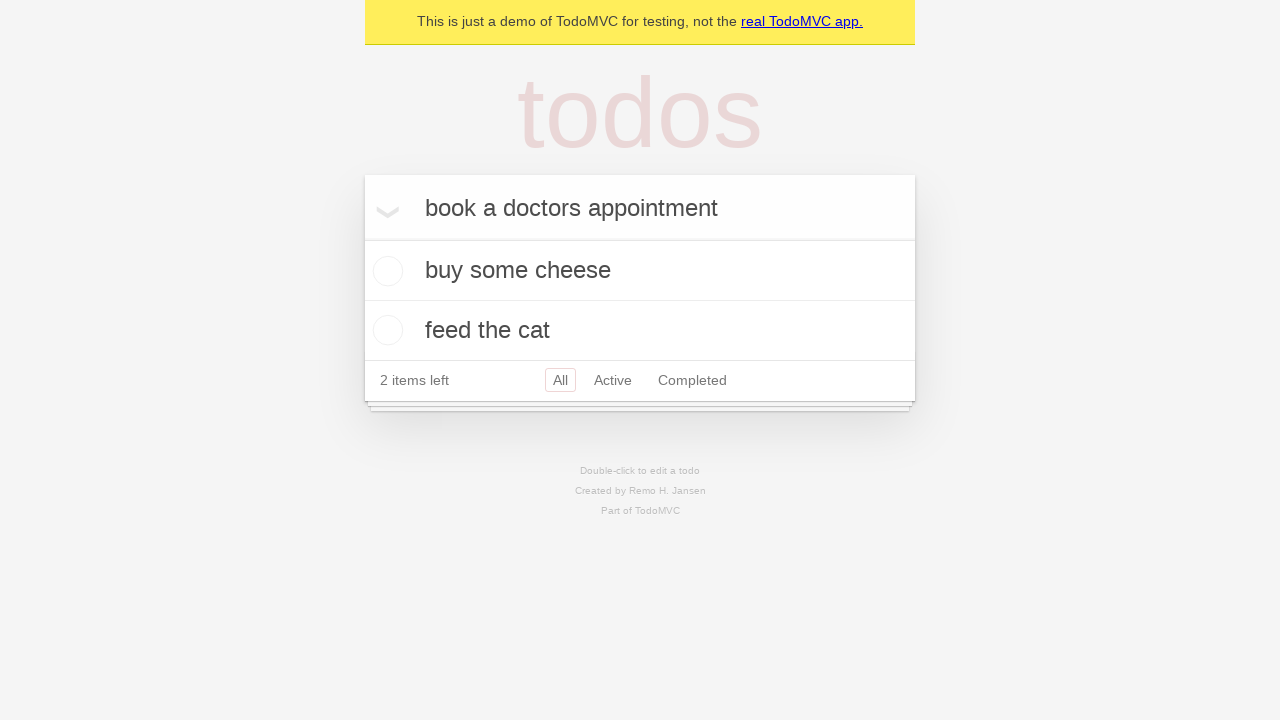

Pressed Enter to add todo item 'book a doctors appointment' on internal:attr=[placeholder="What needs to be done?"i]
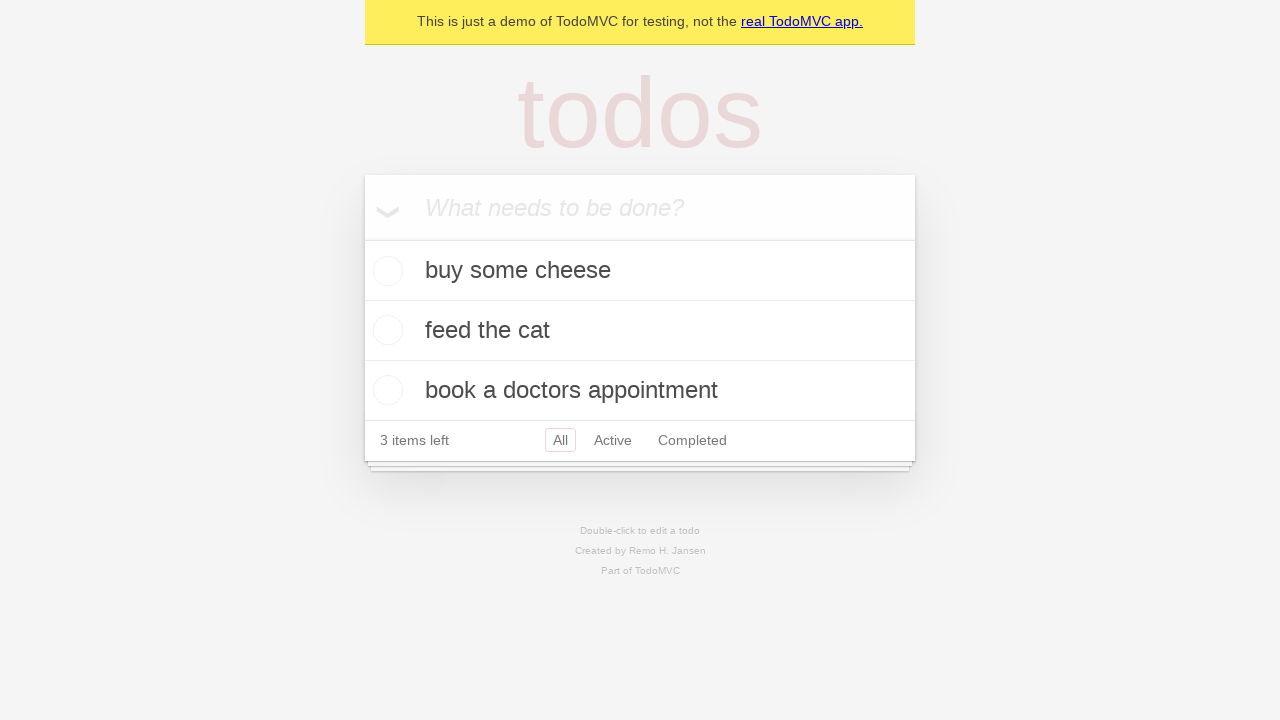

Double-clicked on the second todo item to enter edit mode at (640, 331) on internal:testid=[data-testid="todo-item"s] >> nth=1
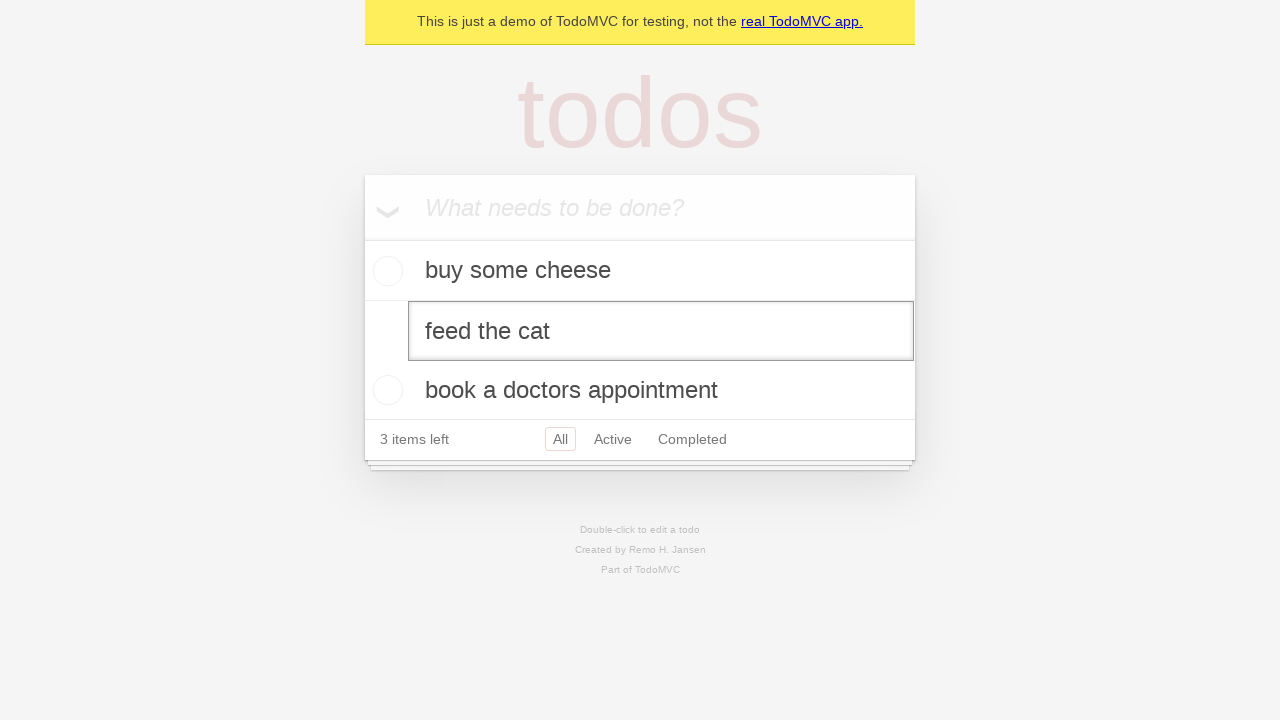

Cleared the text in the edit input field on internal:testid=[data-testid="todo-item"s] >> nth=1 >> internal:role=textbox[nam
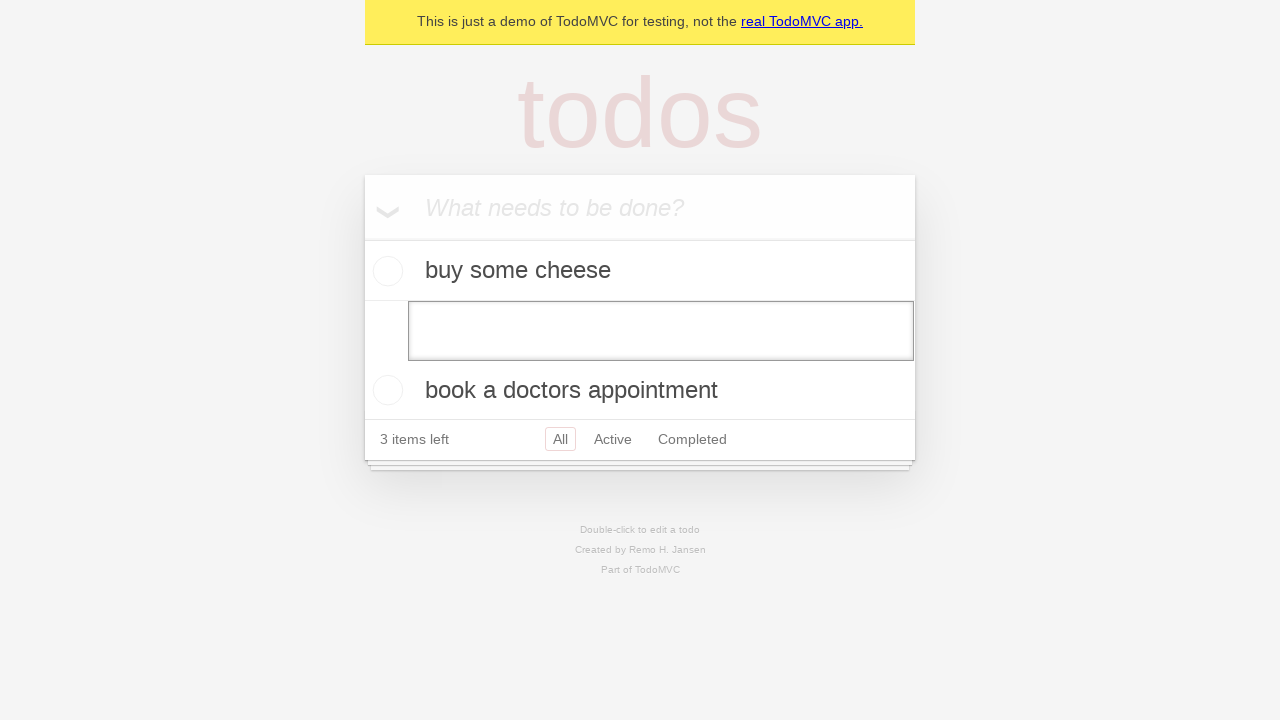

Pressed Enter to confirm empty text edit, removing the todo item on internal:testid=[data-testid="todo-item"s] >> nth=1 >> internal:role=textbox[nam
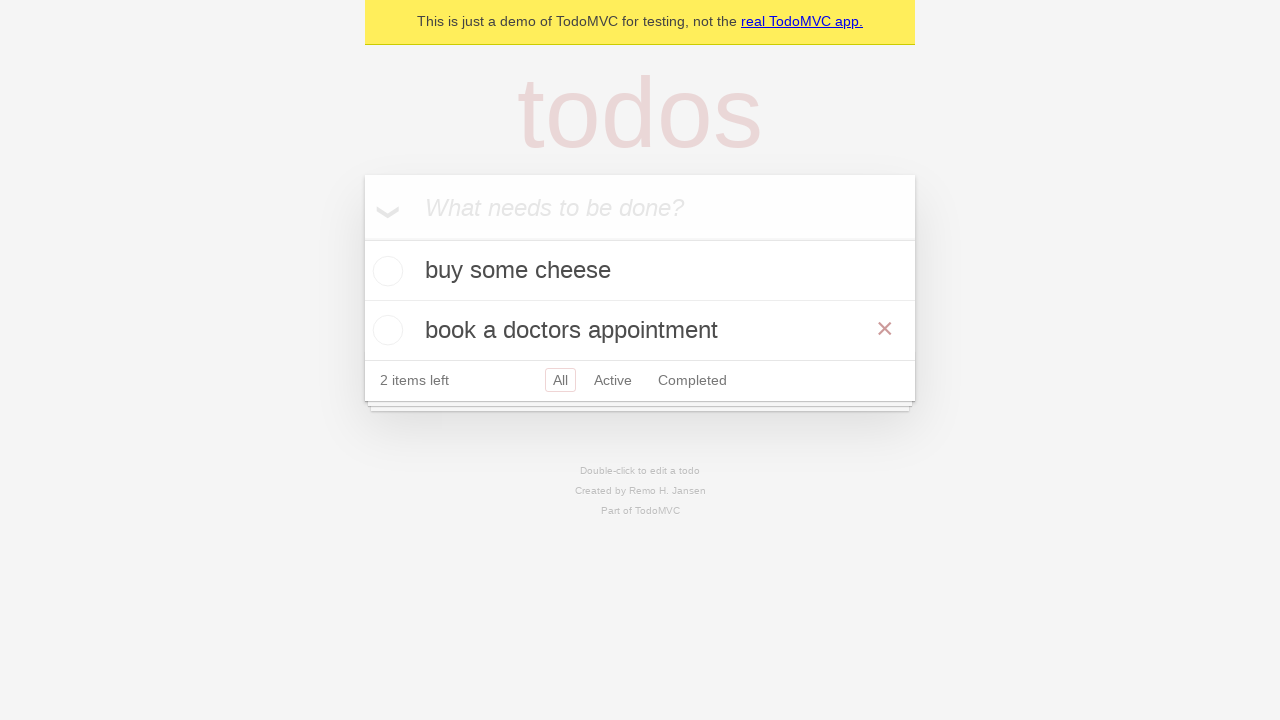

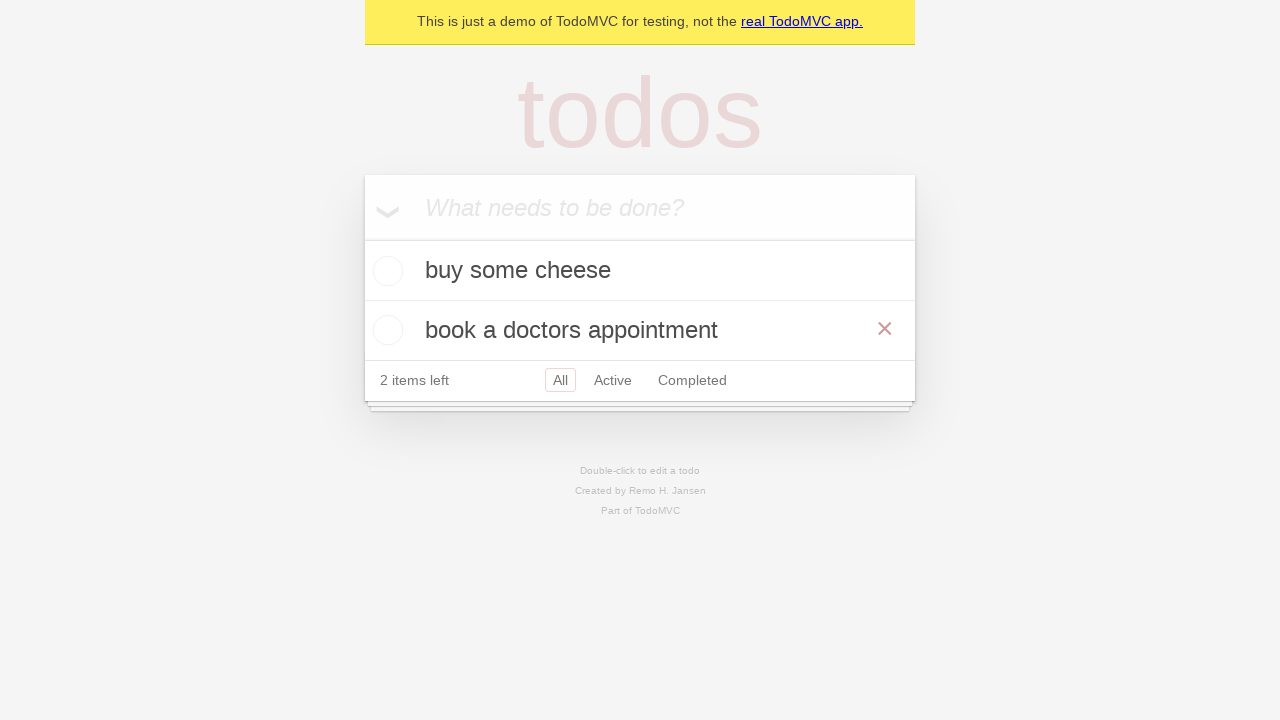